Tests scrollIntoView functionality with different scroll alignment options on a search input element

Starting URL: http://guinea-pig.webdriver.io

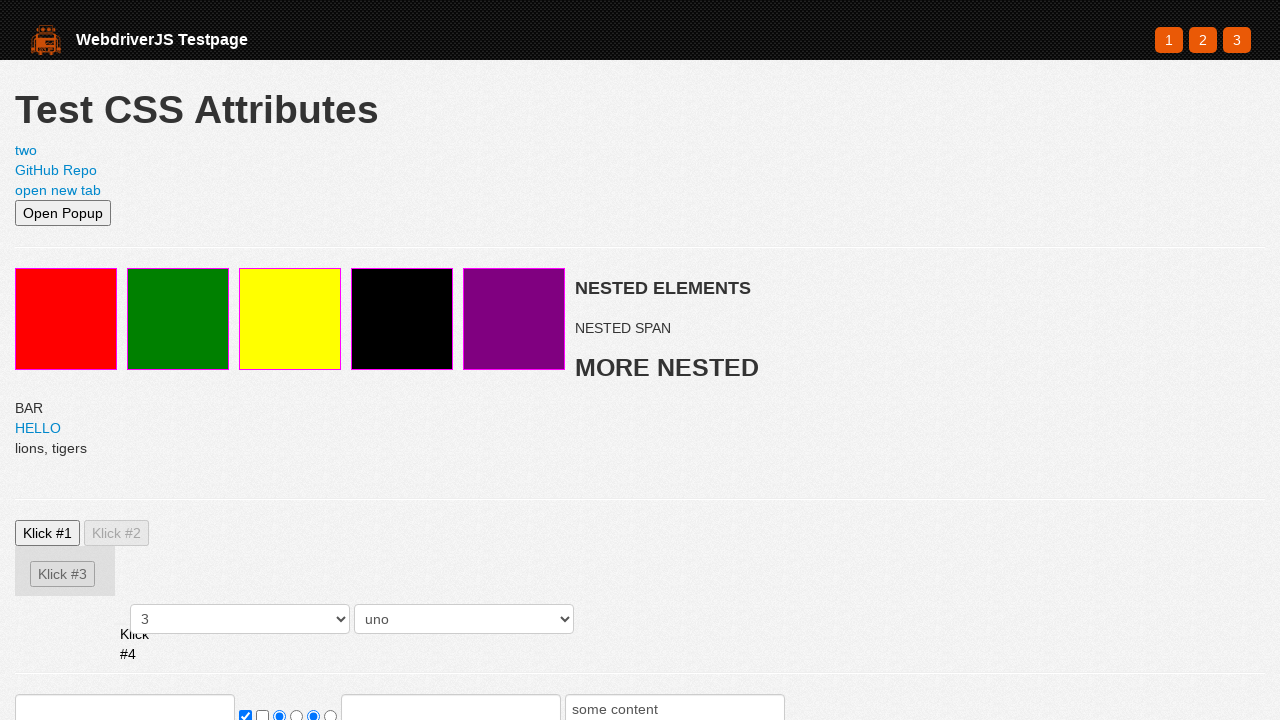

Set viewport to 500x500 pixels
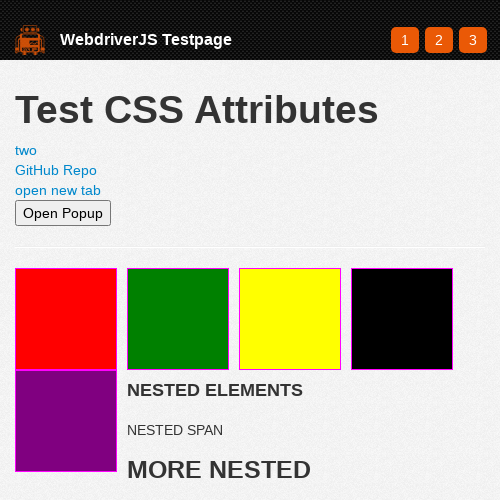

Located search input element
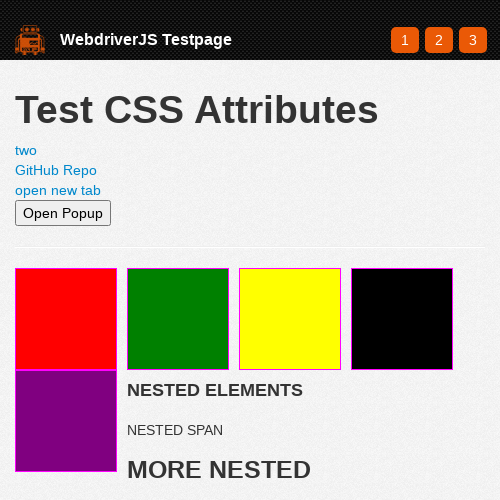

Called scroll_into_view_if_needed() on search input
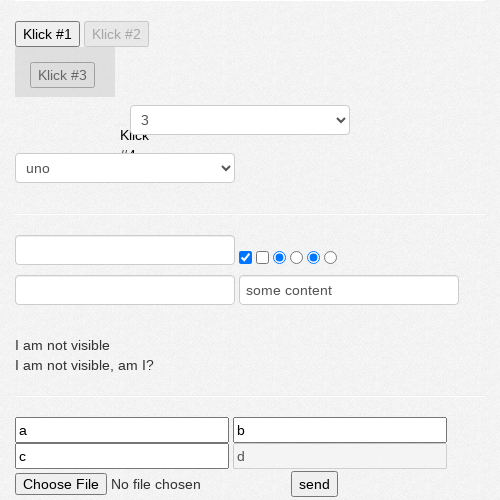

Waited 500ms after scroll_into_view_if_needed()
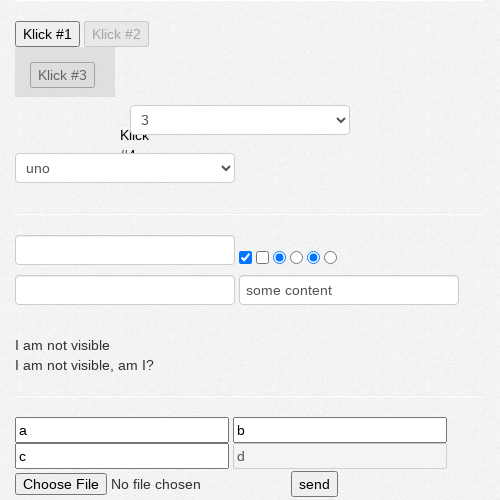

Scrolled window to top (0, 0) to reset position
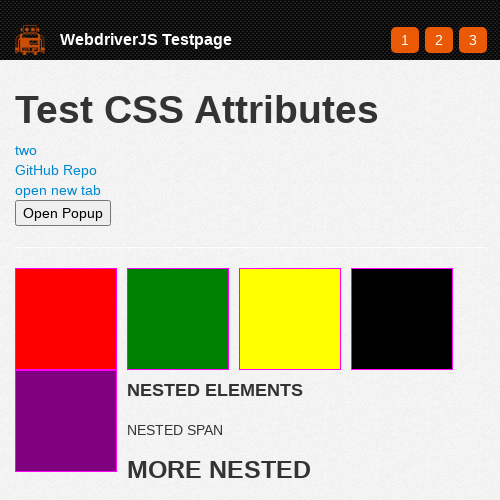

Waited 300ms after scrolling to top
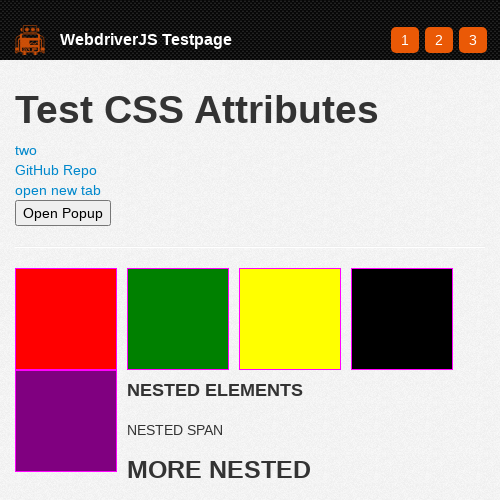

Scrolled search input into view with center alignment for both block and inline
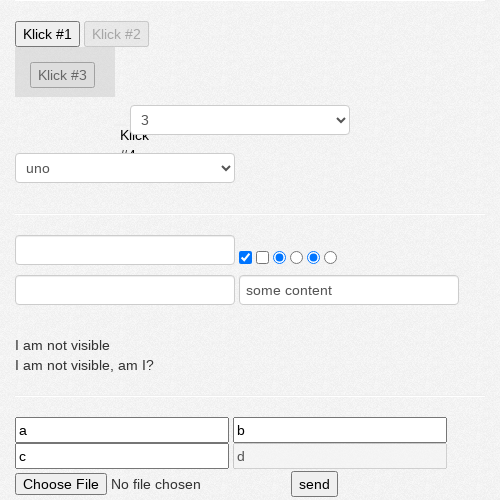

Waited 500ms after center alignment scroll
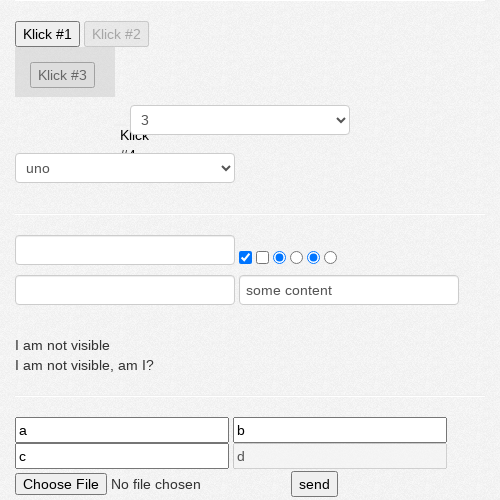

Scrolled search input into view with start alignment for both block and inline
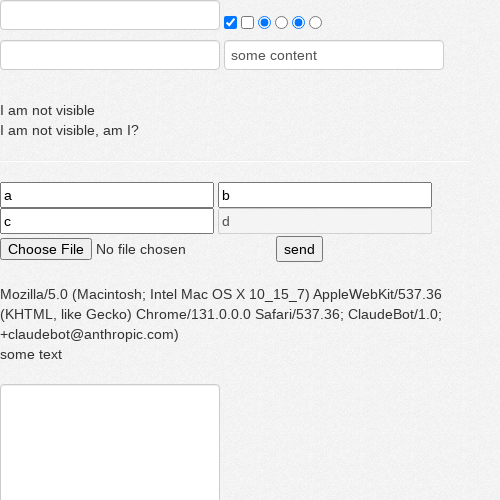

Waited 500ms after start alignment scroll
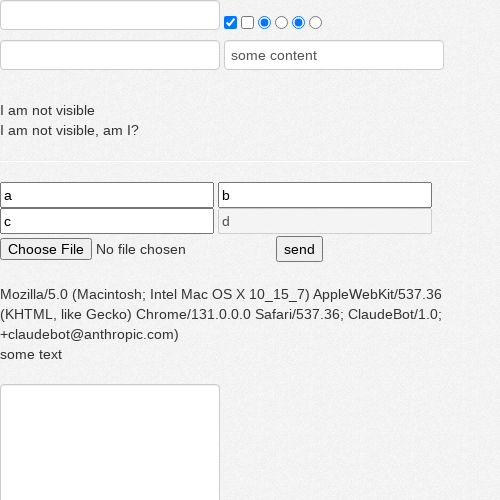

Scrolled search input into view with end alignment for both block and inline
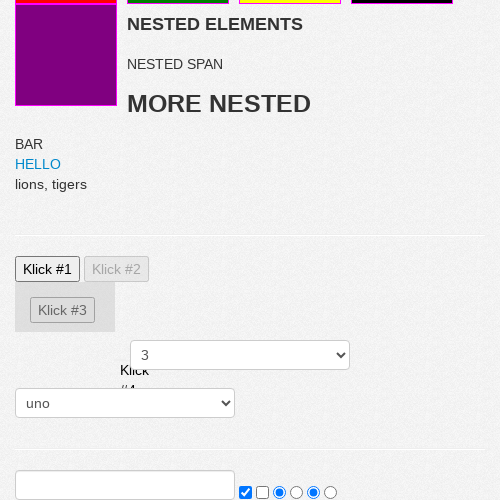

Waited 500ms after end alignment scroll
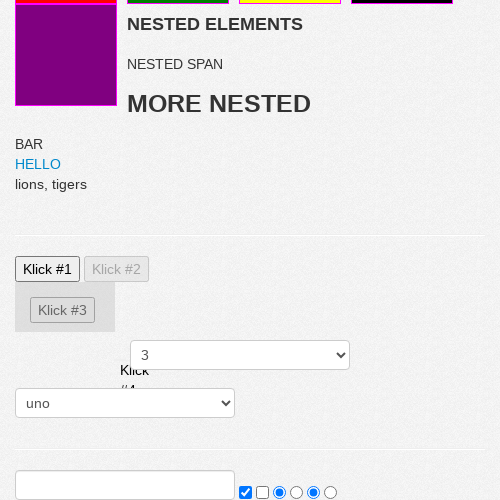

Scrolled search input into view with default behavior (true parameter)
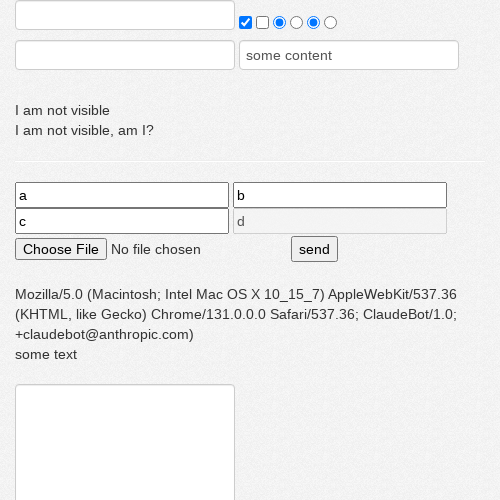

Waited 500ms after default behavior scroll
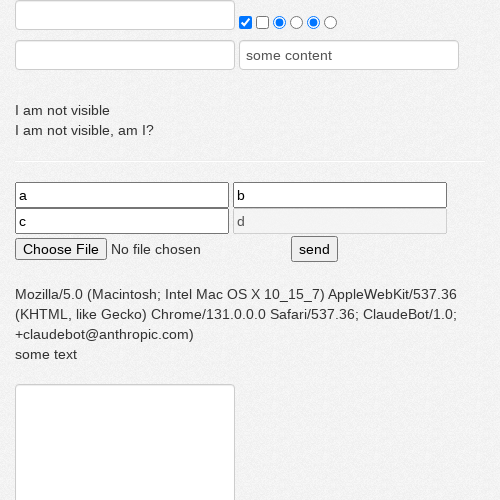

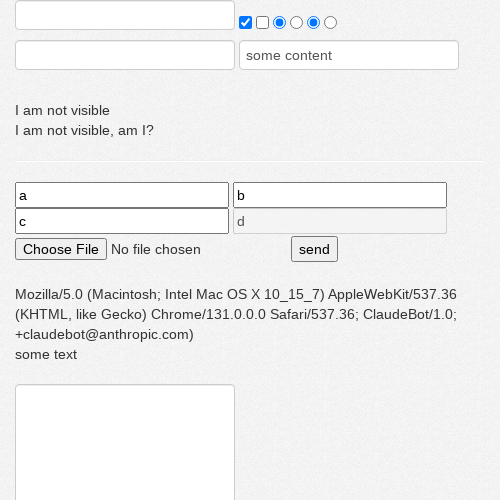